Tests explicit wait functionality by waiting for a price element to display "100", then clicking a book button, calculating a value based on displayed input, filling in the answer, and submitting the solution.

Starting URL: http://suninjuly.github.io/explicit_wait2.html

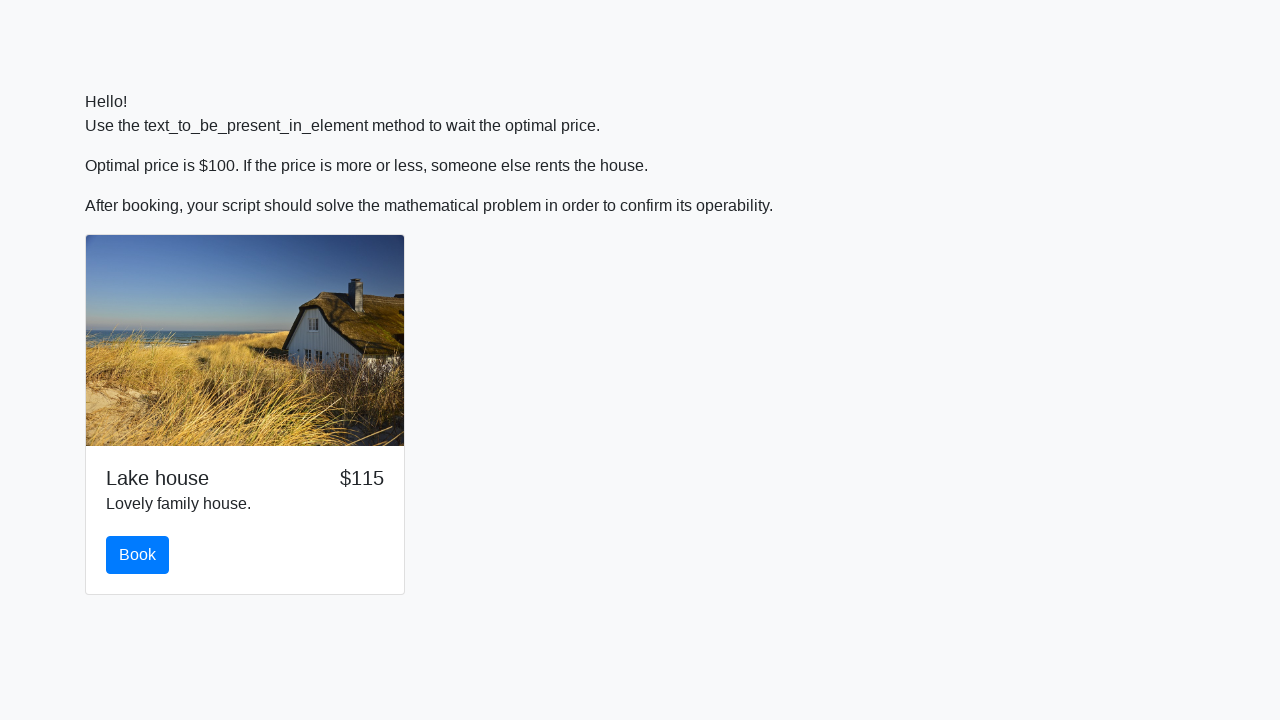

Waited for price element to display '100'
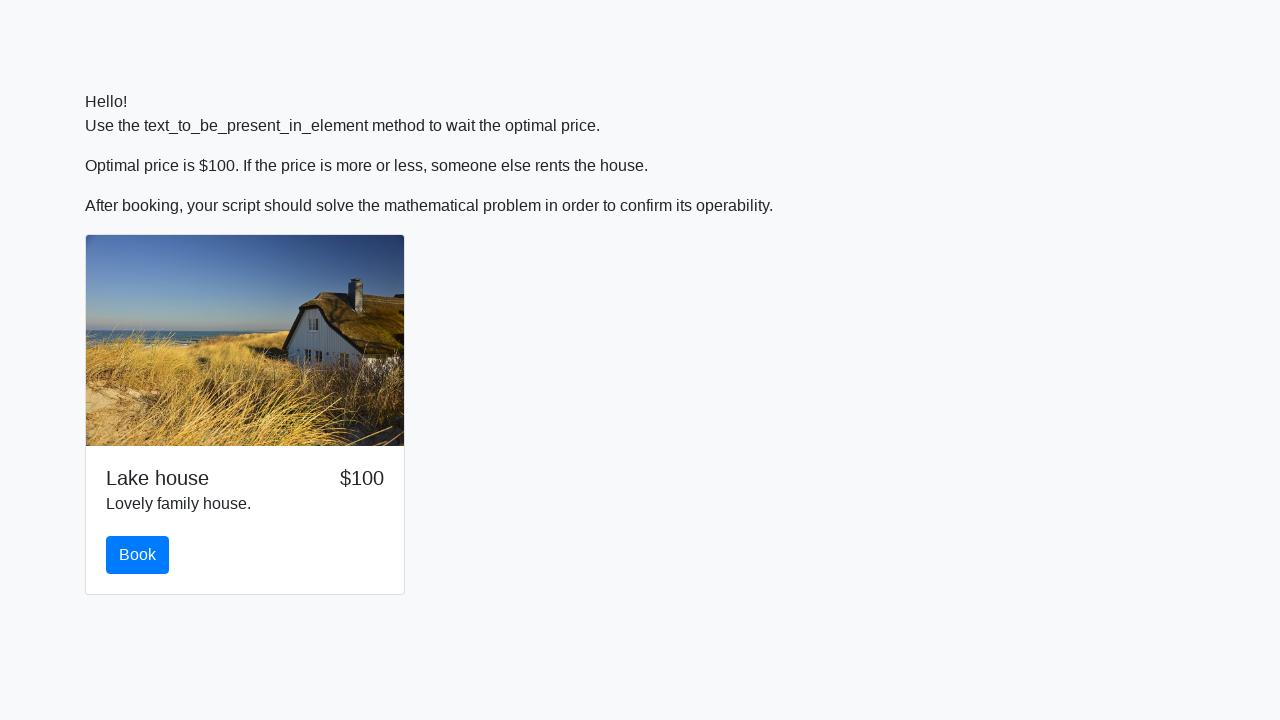

Clicked the book button at (138, 555) on #book
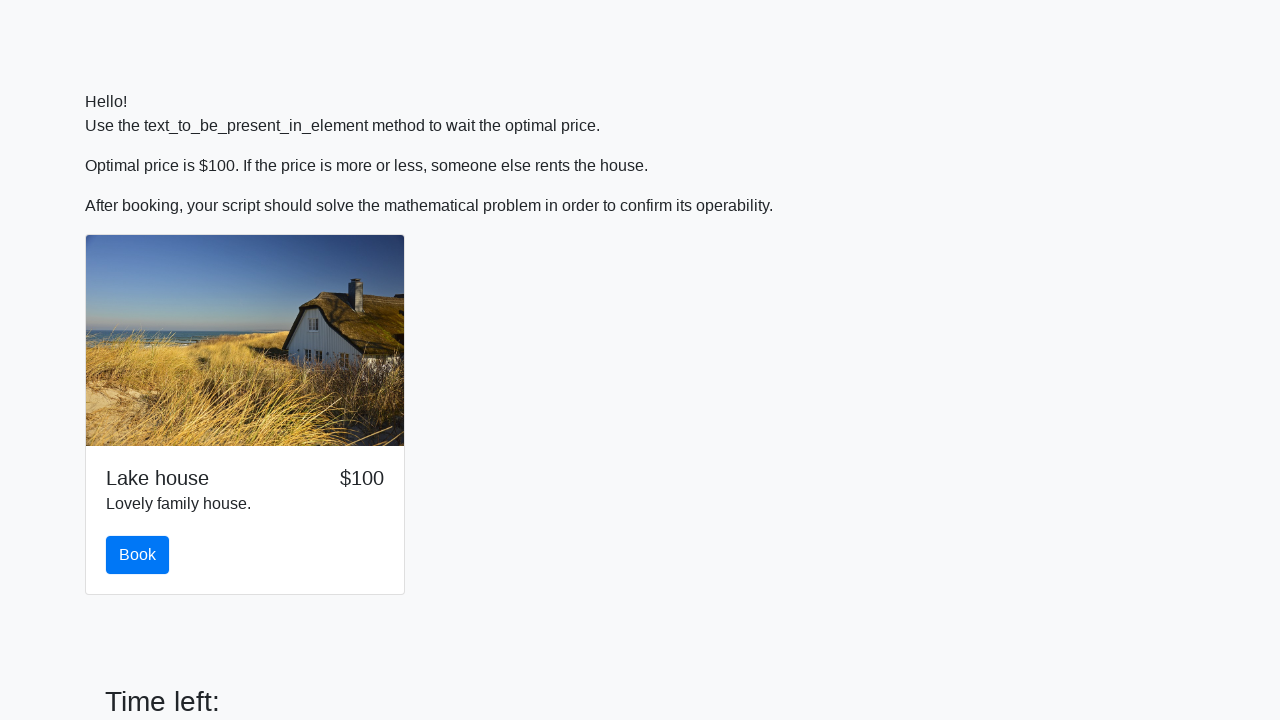

Retrieved input value from element
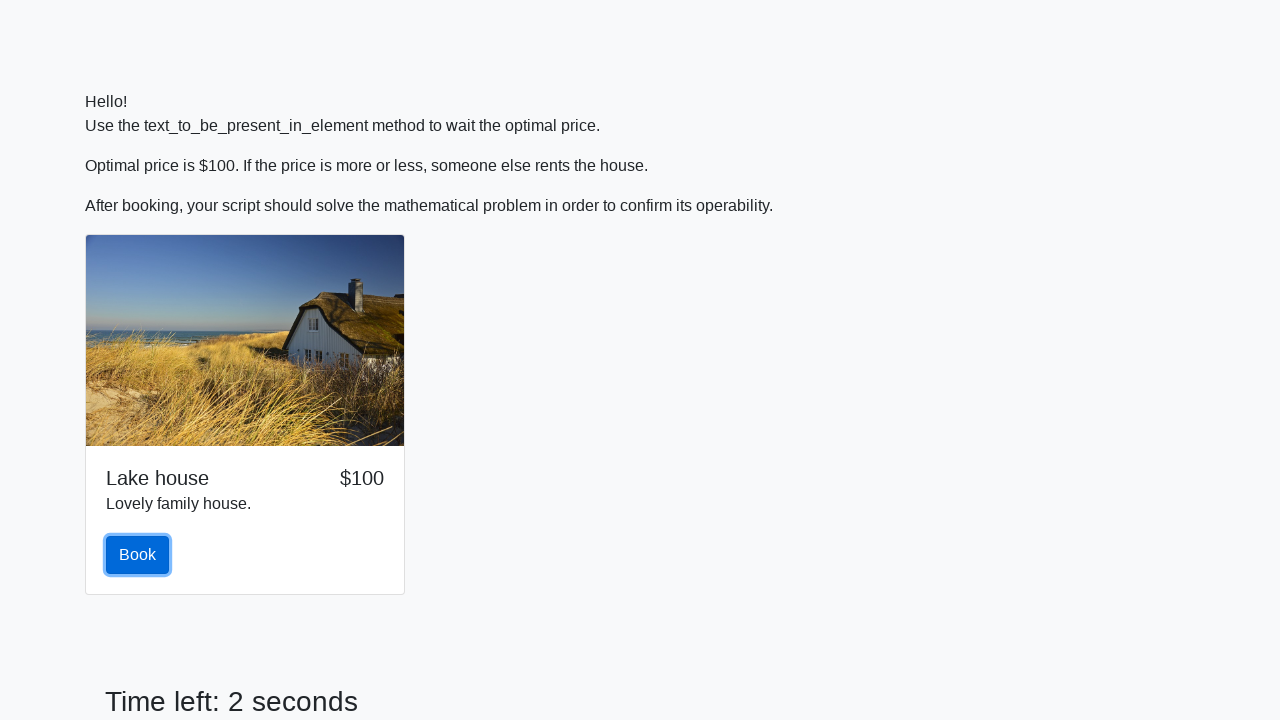

Calculated answer using logarithmic formula
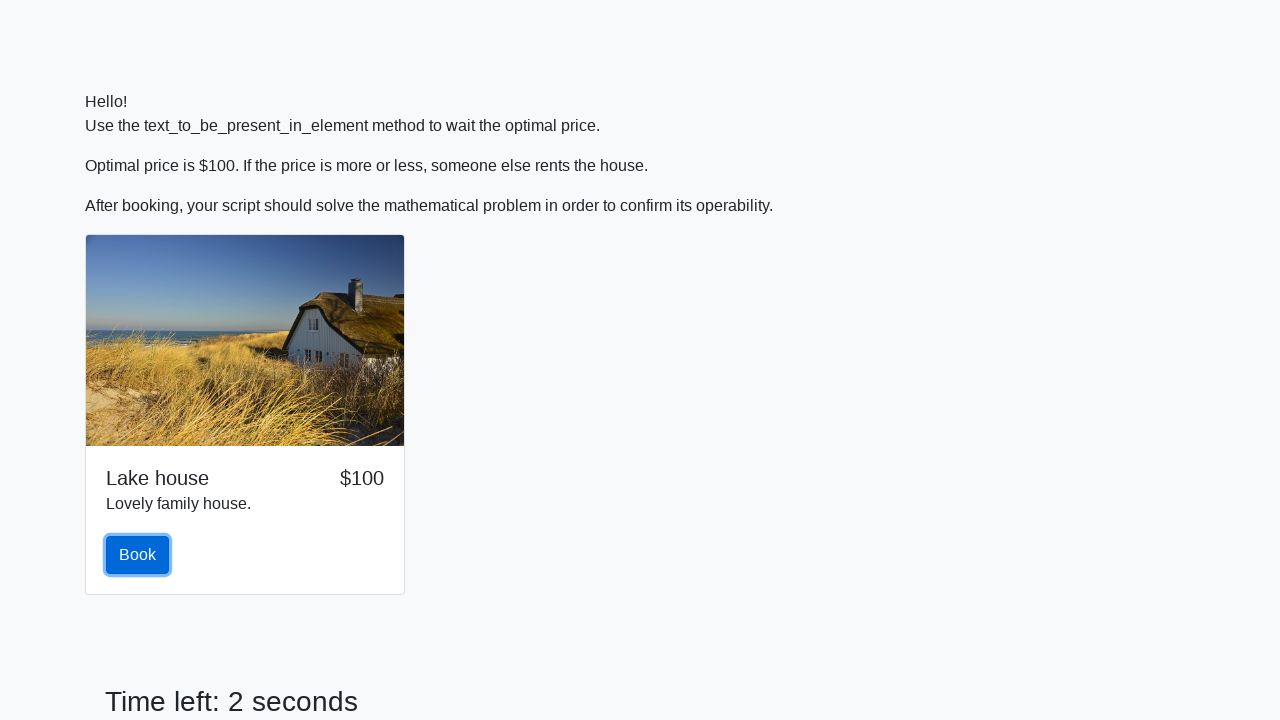

Filled answer field with calculated value on #answer
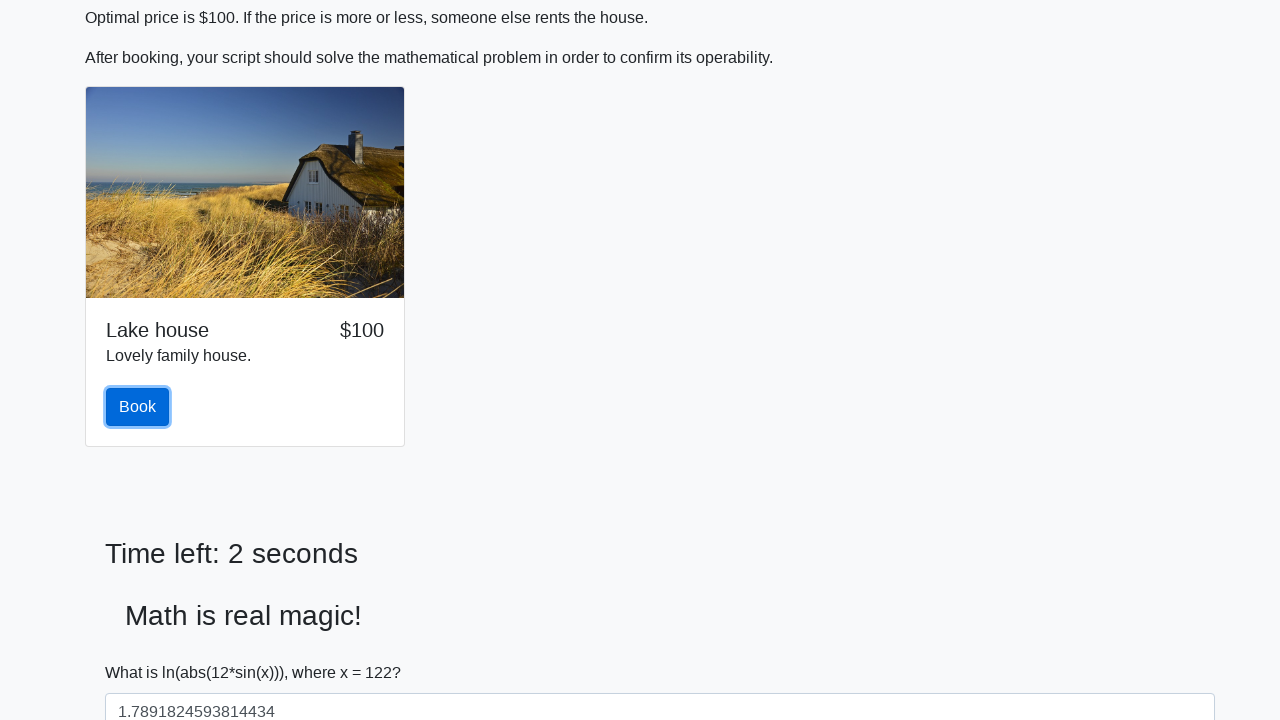

Clicked the solve button to submit solution at (143, 651) on #solve
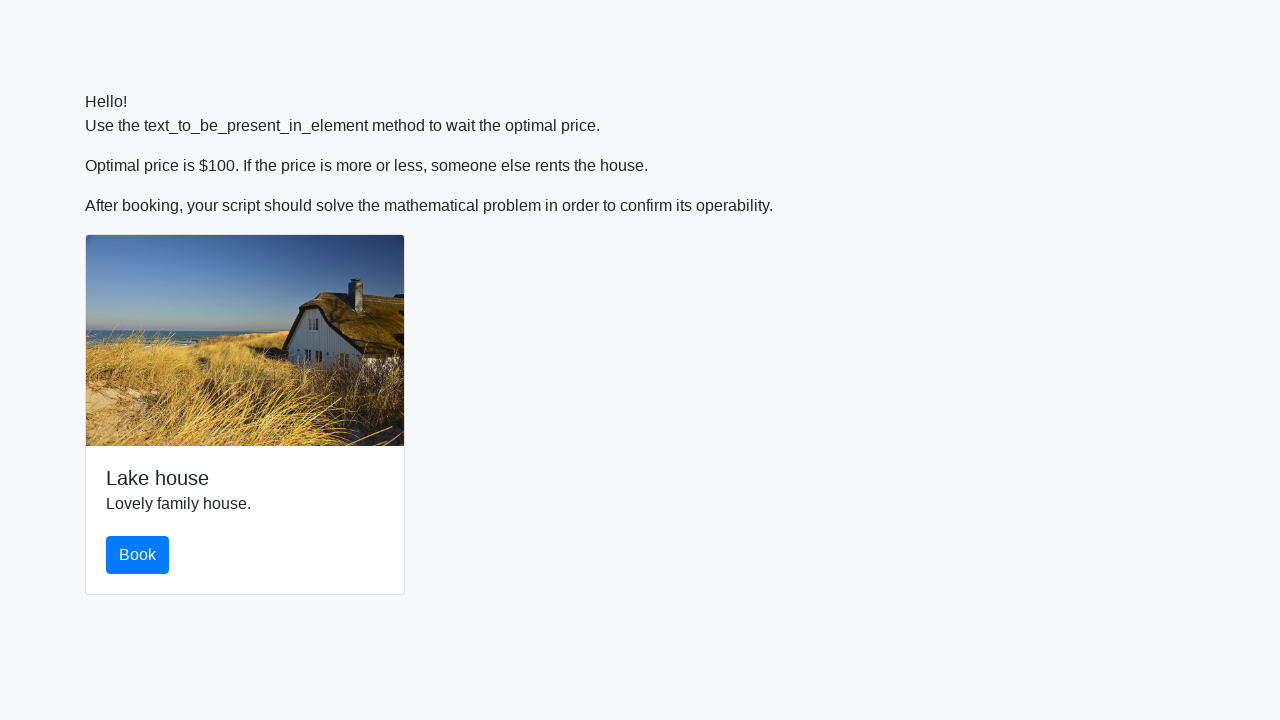

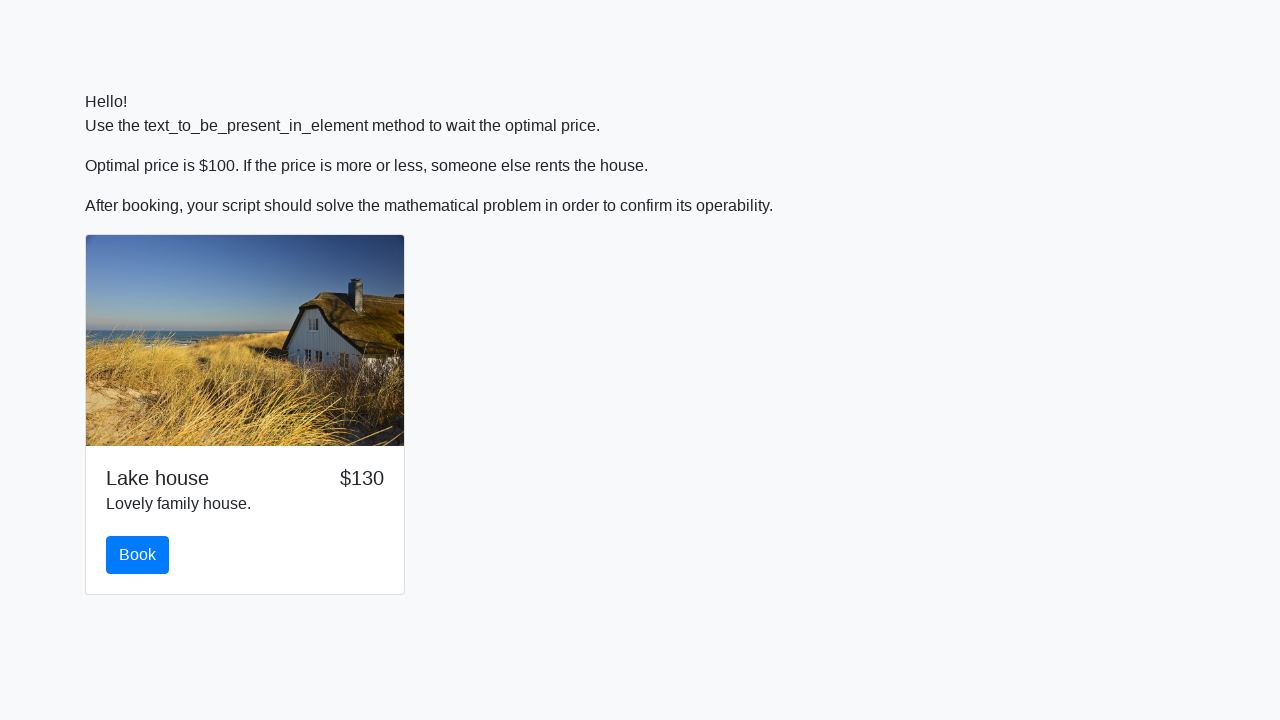